Navigates to wisequarter.com and verifies that the page source contains specific text about weekly team meetings

Starting URL: https://www.wisequarter.com

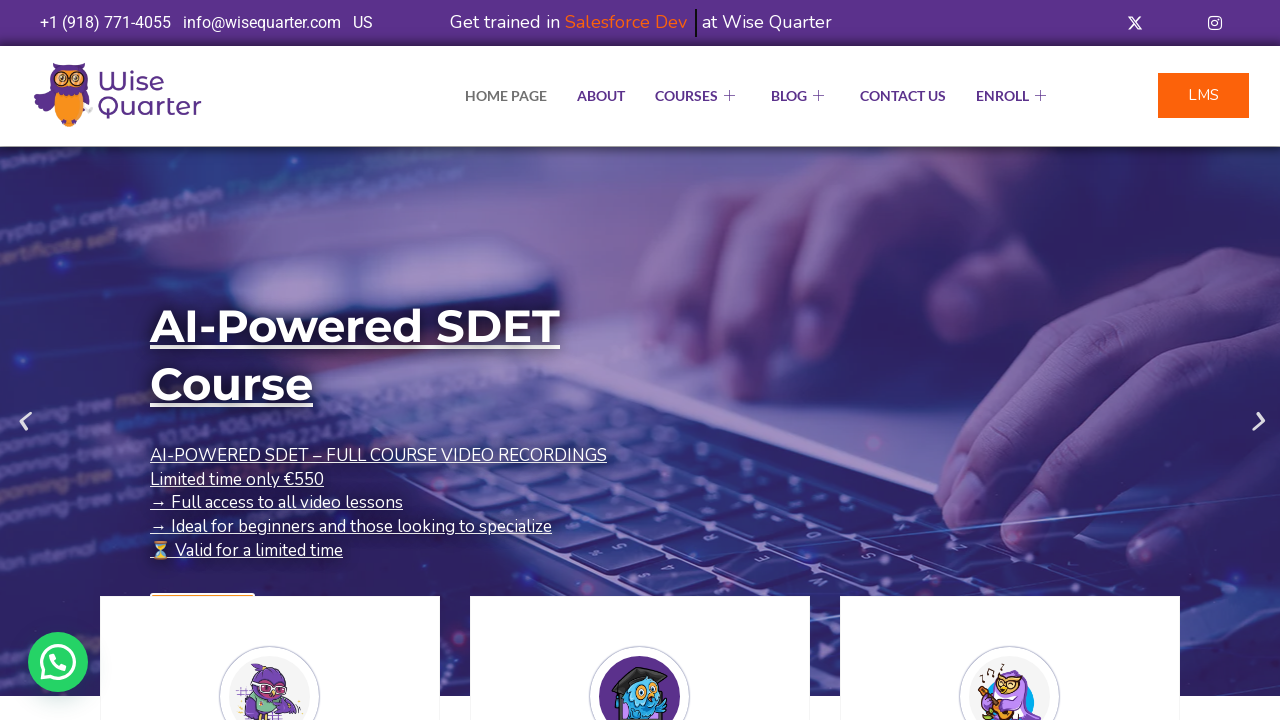

Retrieved page source content from wisequarter.com
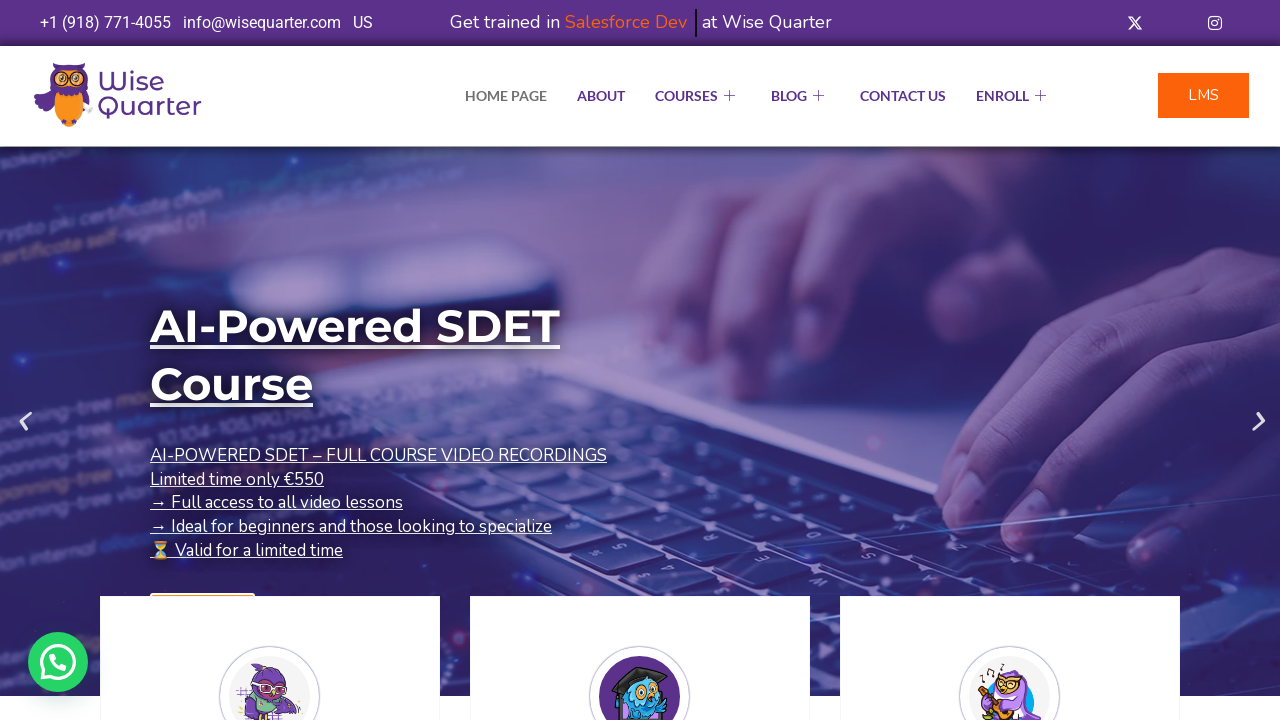

Verified that page source contains '2 hours weekly meeting with the team' - Test PASSED
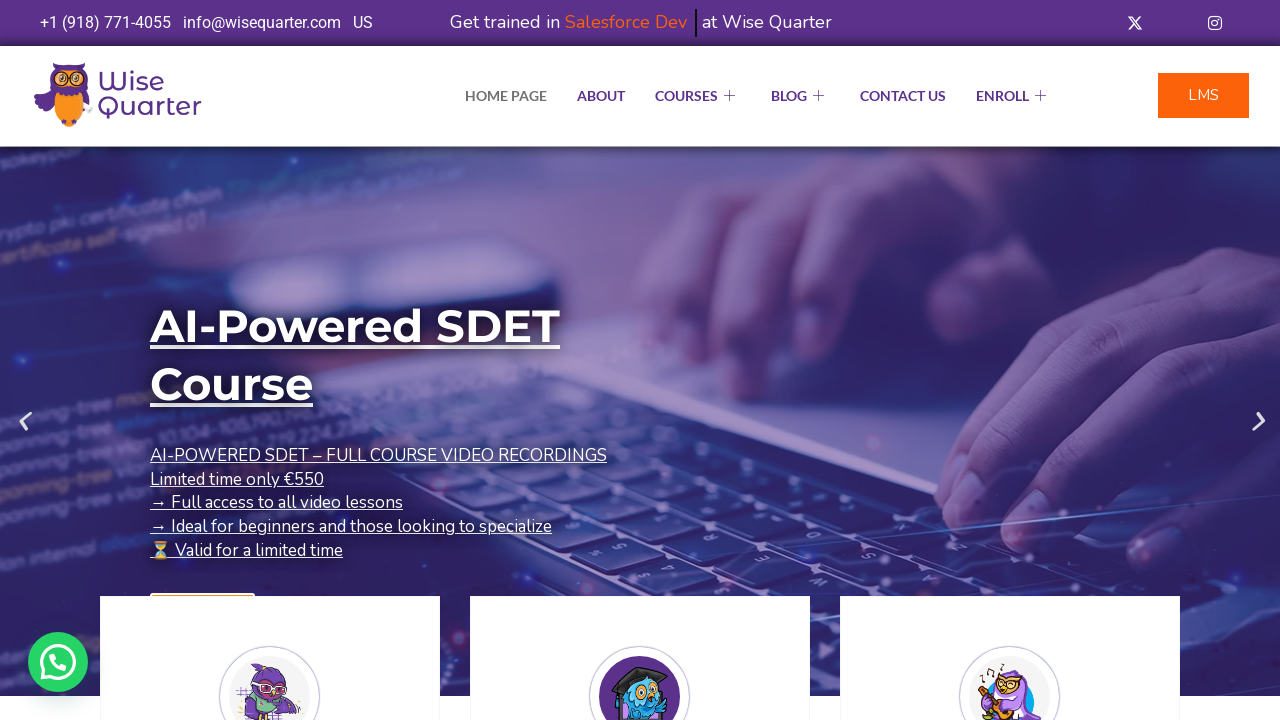

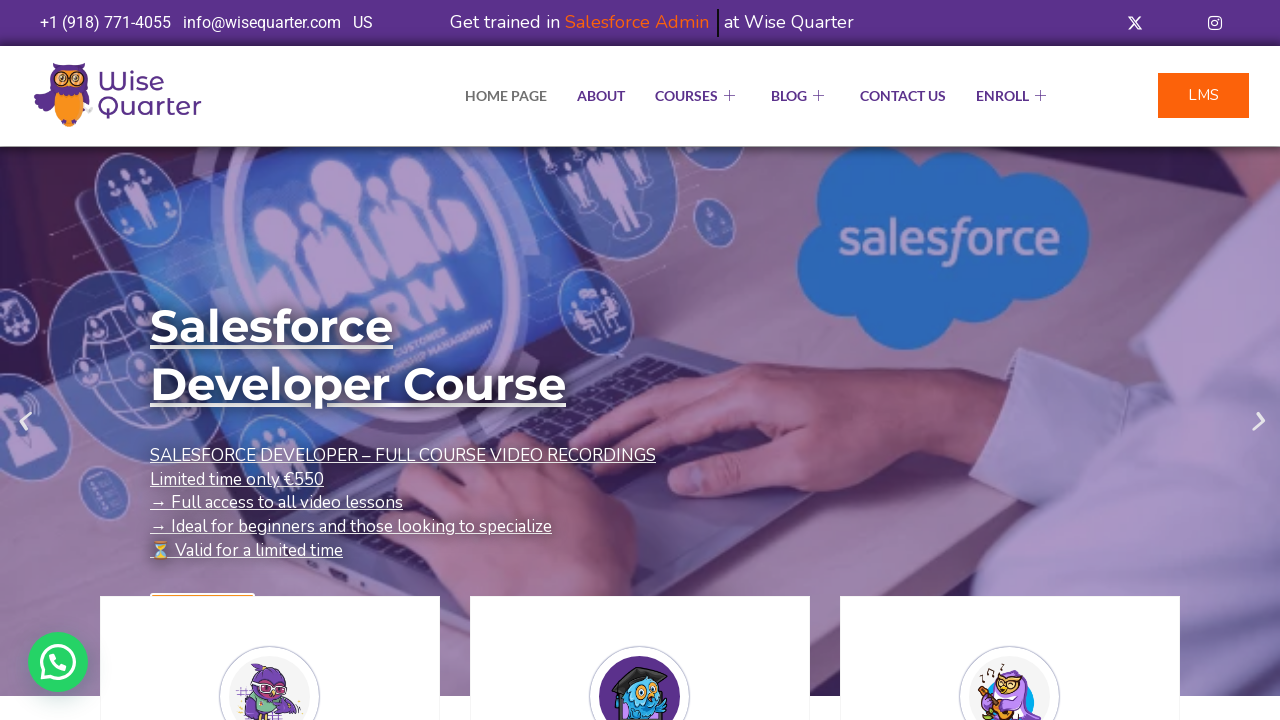